Tests checkbox functionality by verifying initial checked state and toggling it off

Starting URL: https://vuejs.org/examples/#form-bindings

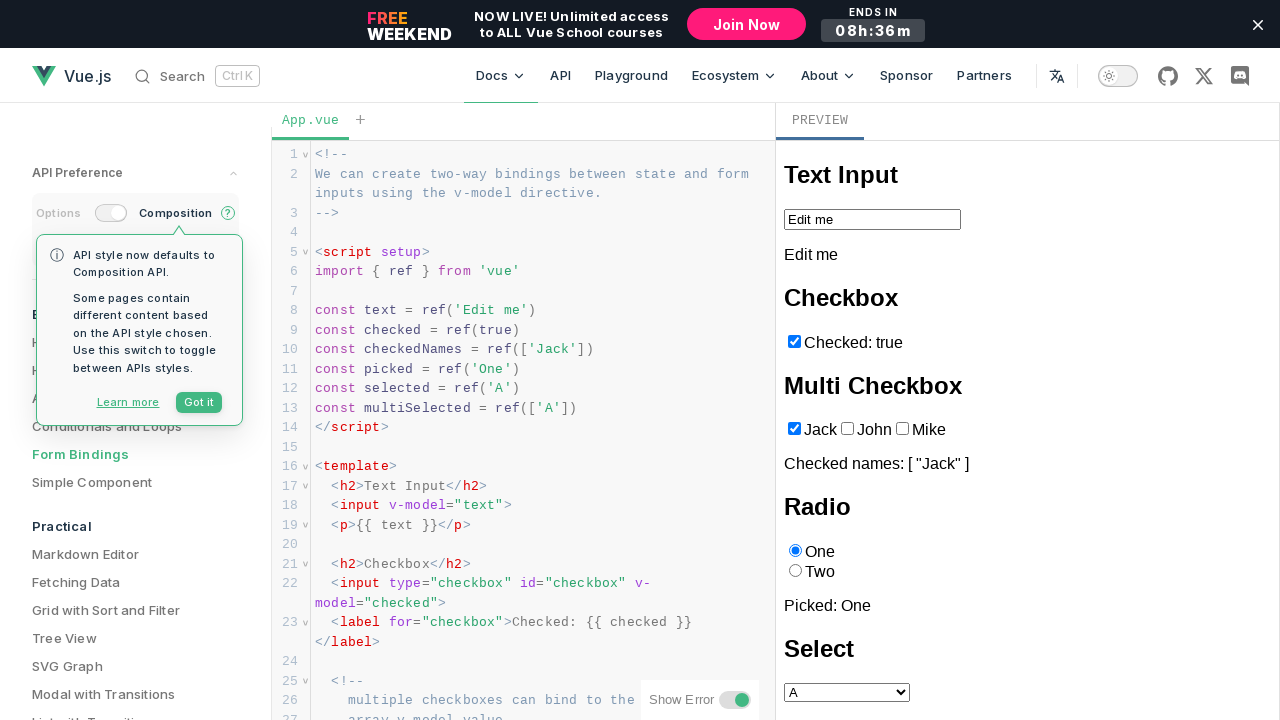

Located checkbox element with name 'Checked:' within iframe
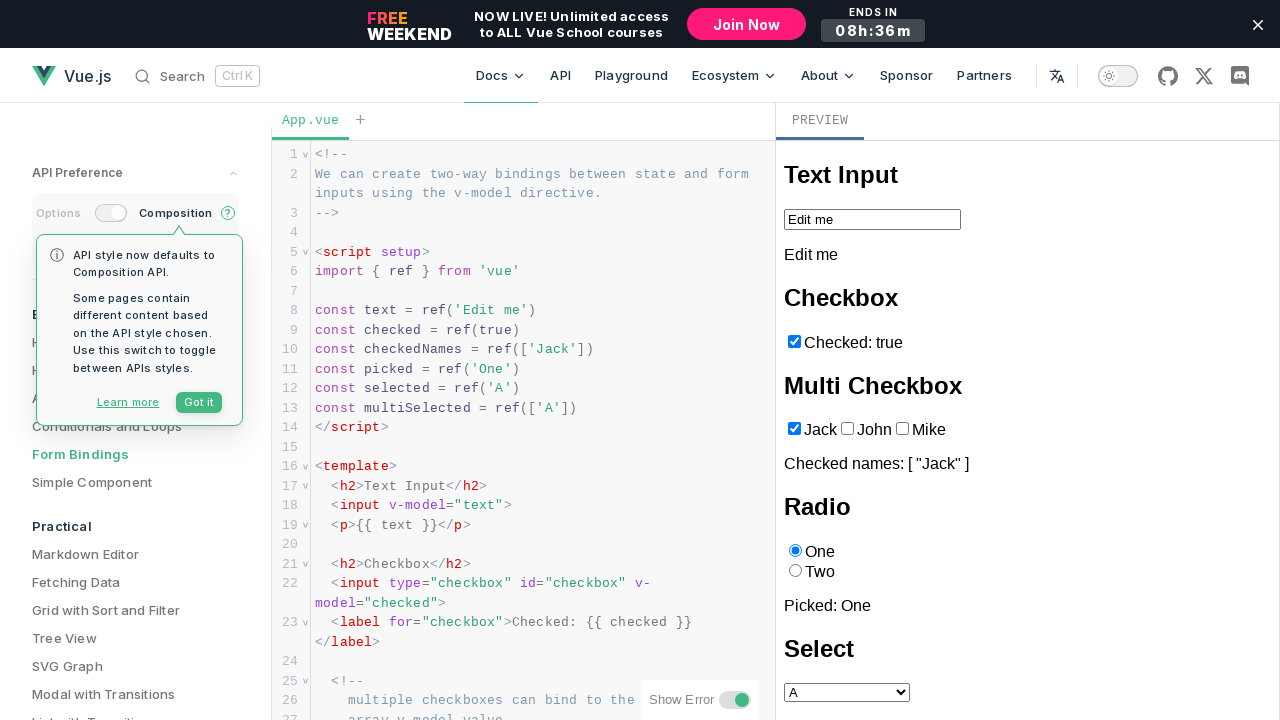

Verified checkbox is initially checked
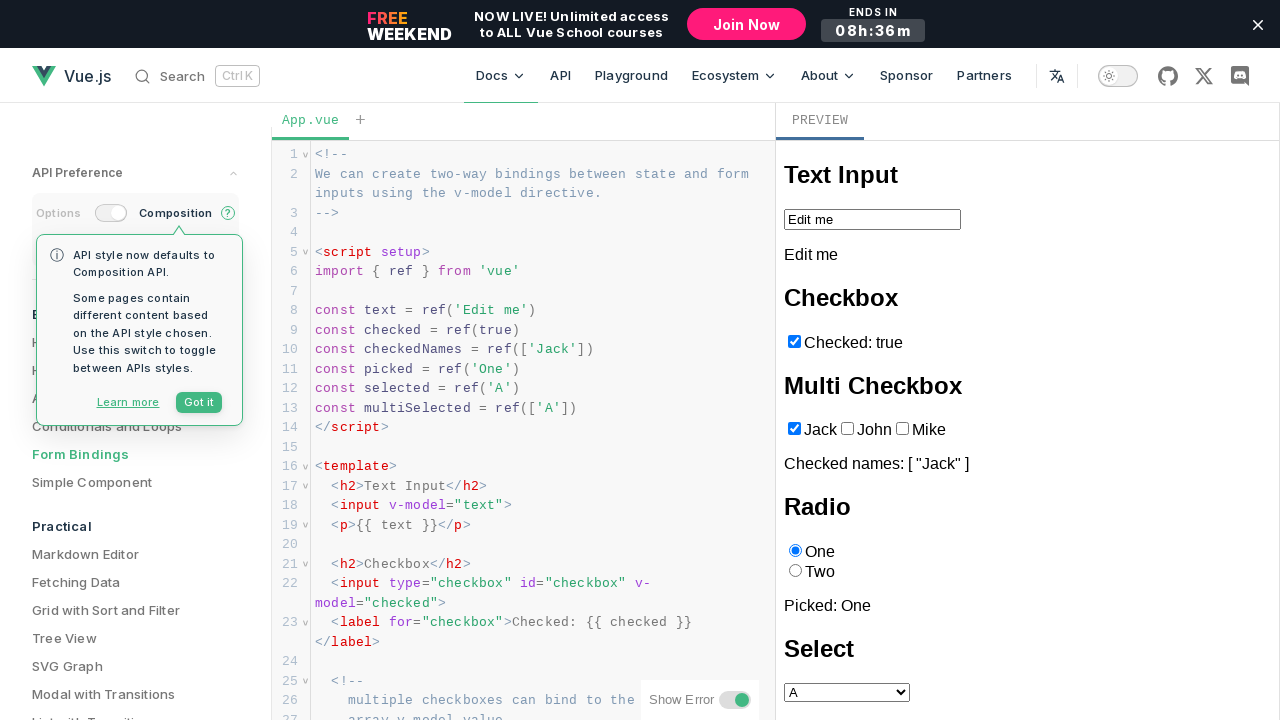

Unchecked the checkbox at (794, 341) on iframe >> internal:control=enter-frame >> internal:role=checkbox[name="Checked:"
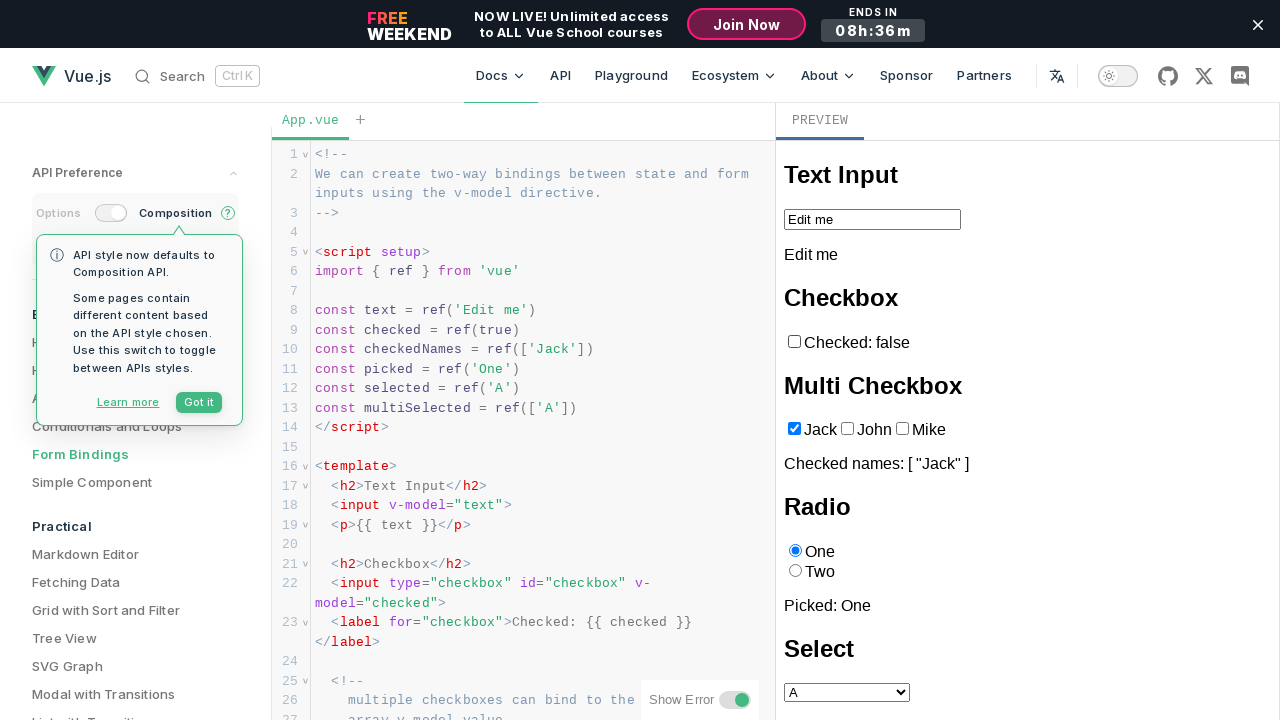

Verified checkbox is now unchecked
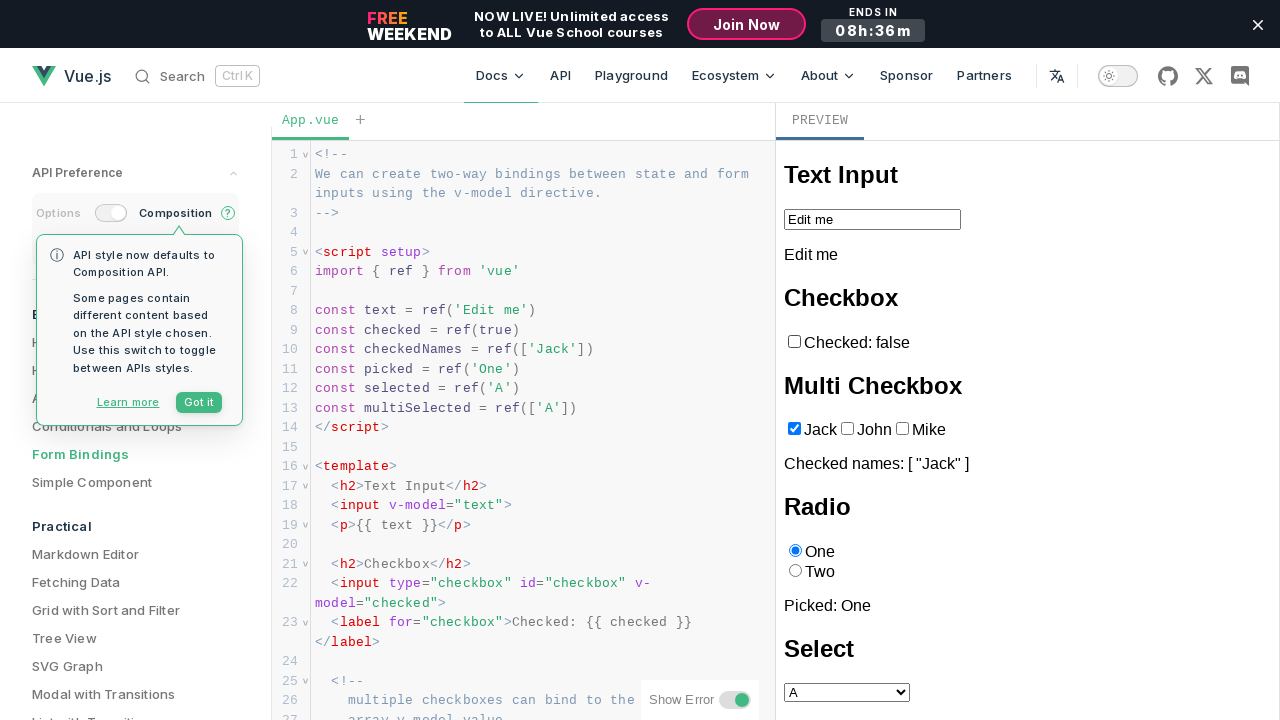

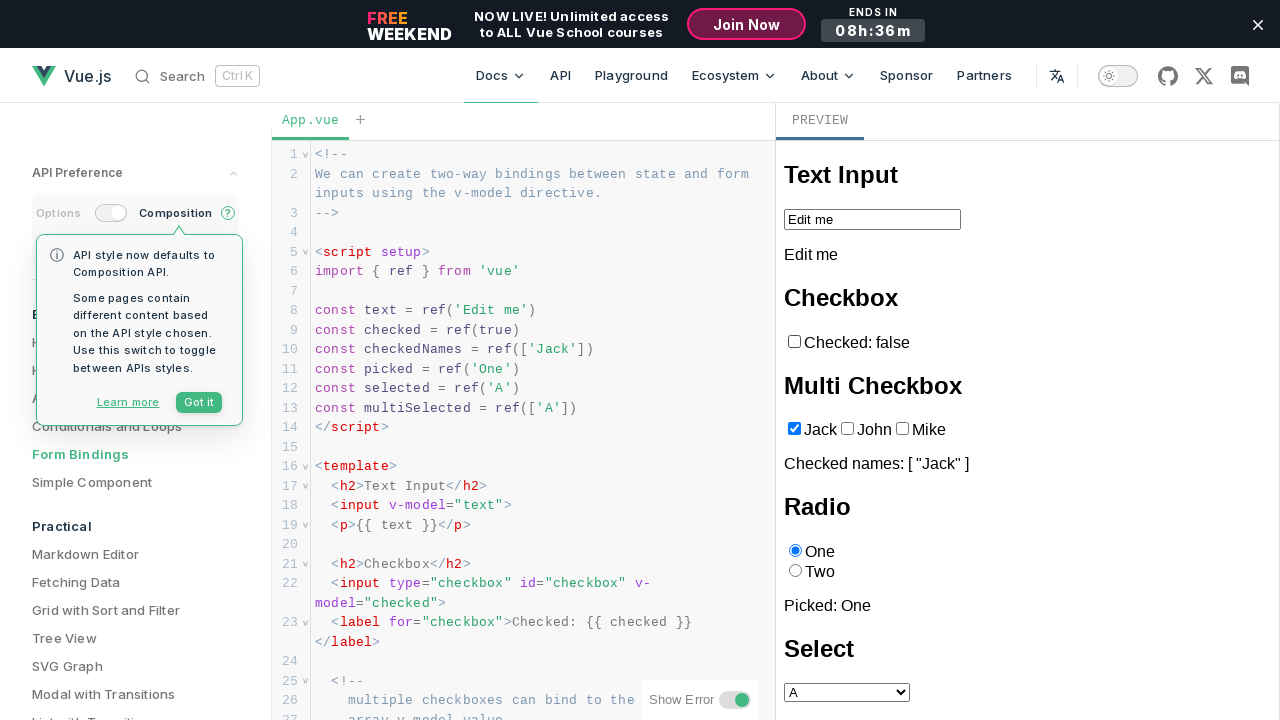